Tests HTML5 drag and drop functionality by dragging column A to column B and verifying the elements switch places

Starting URL: http://the-internet.herokuapp.com/drag_and_drop

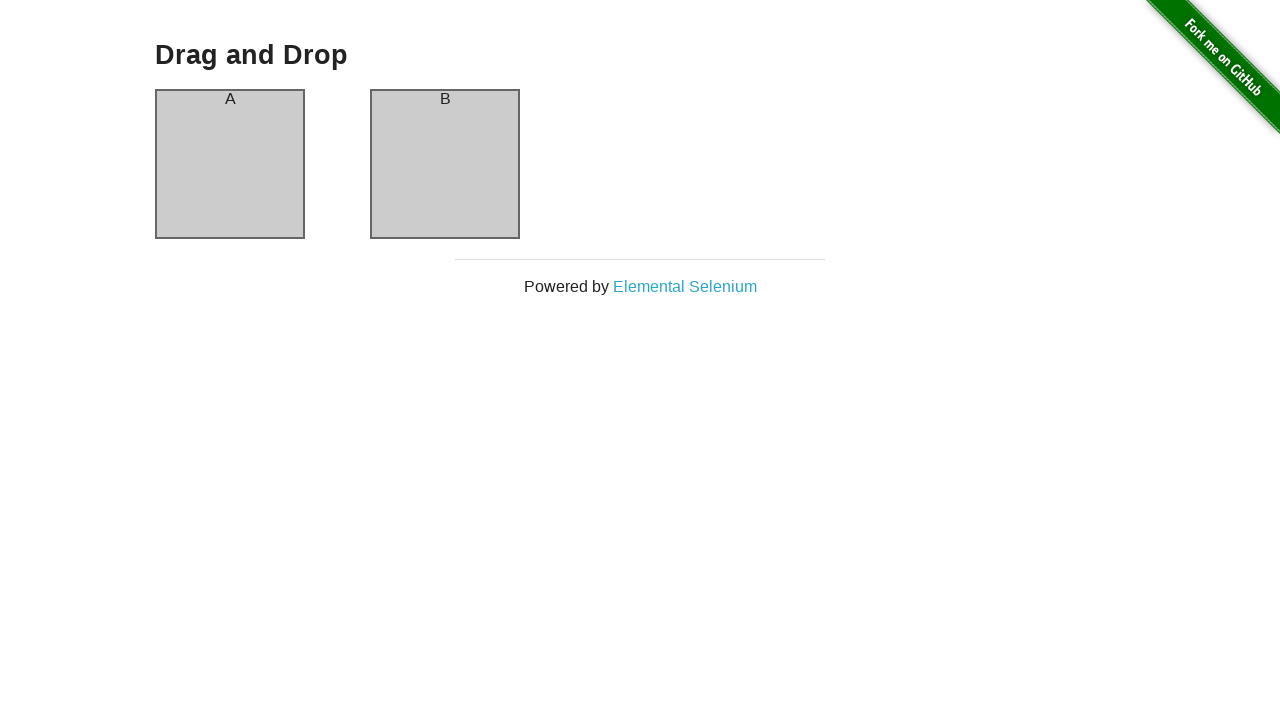

Executed HTML5 drag and drop simulation - dragged column A to column B
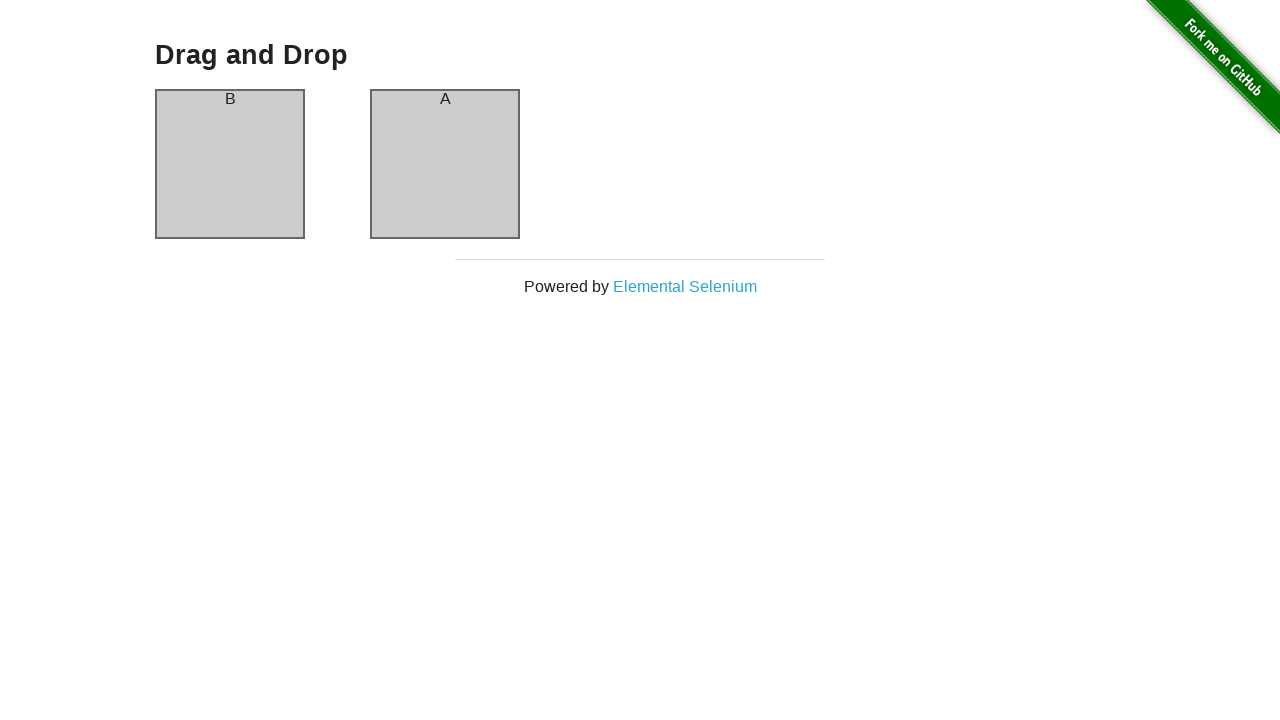

Verified column A element is present after drag and drop
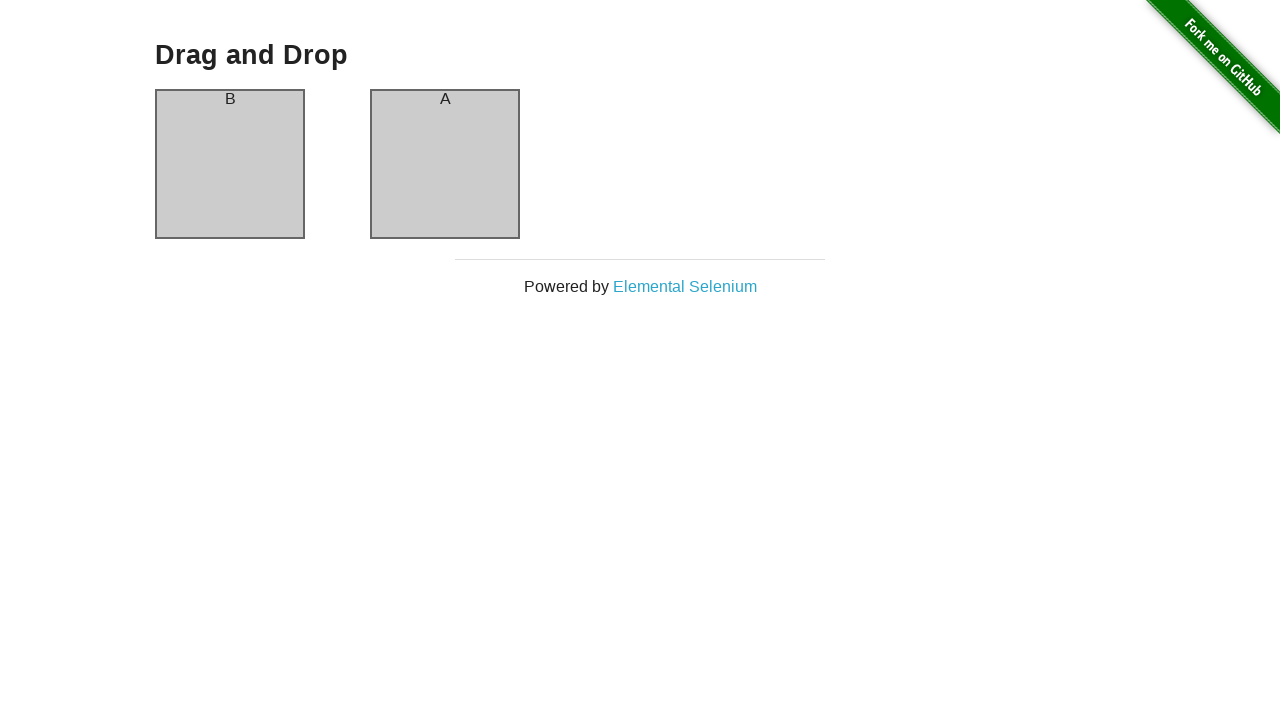

Verified column B element is present after drag and drop
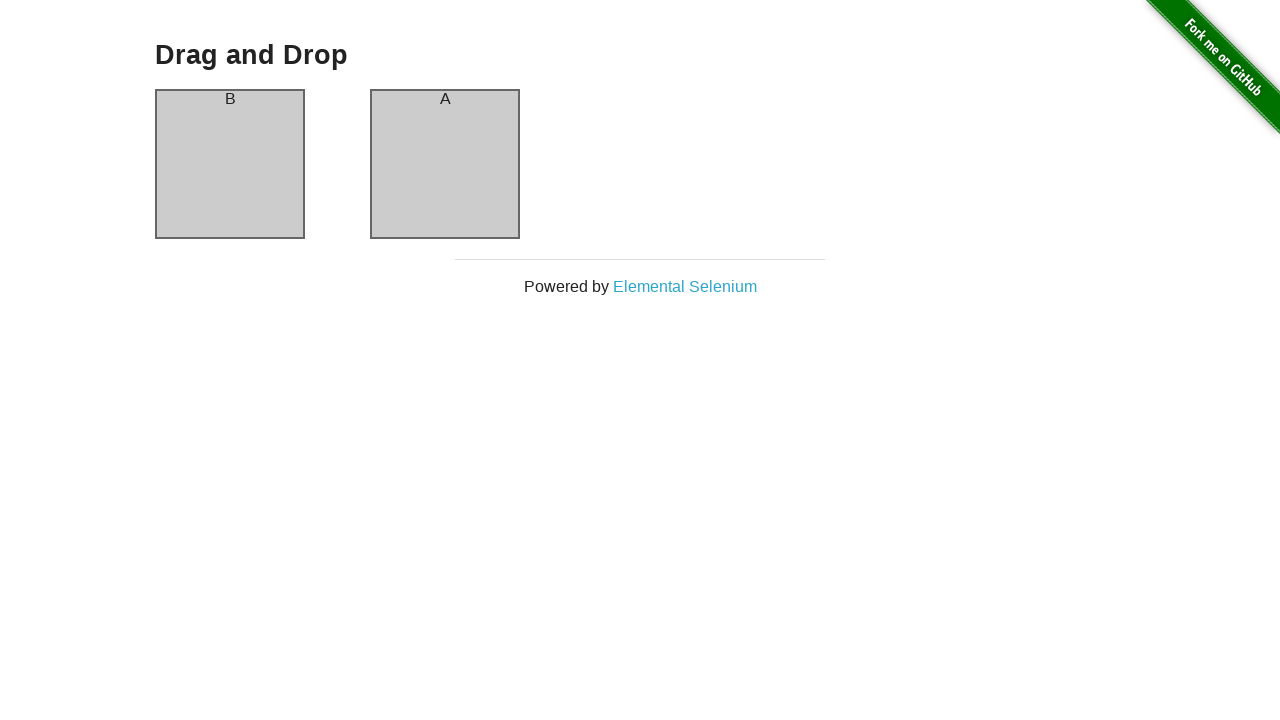

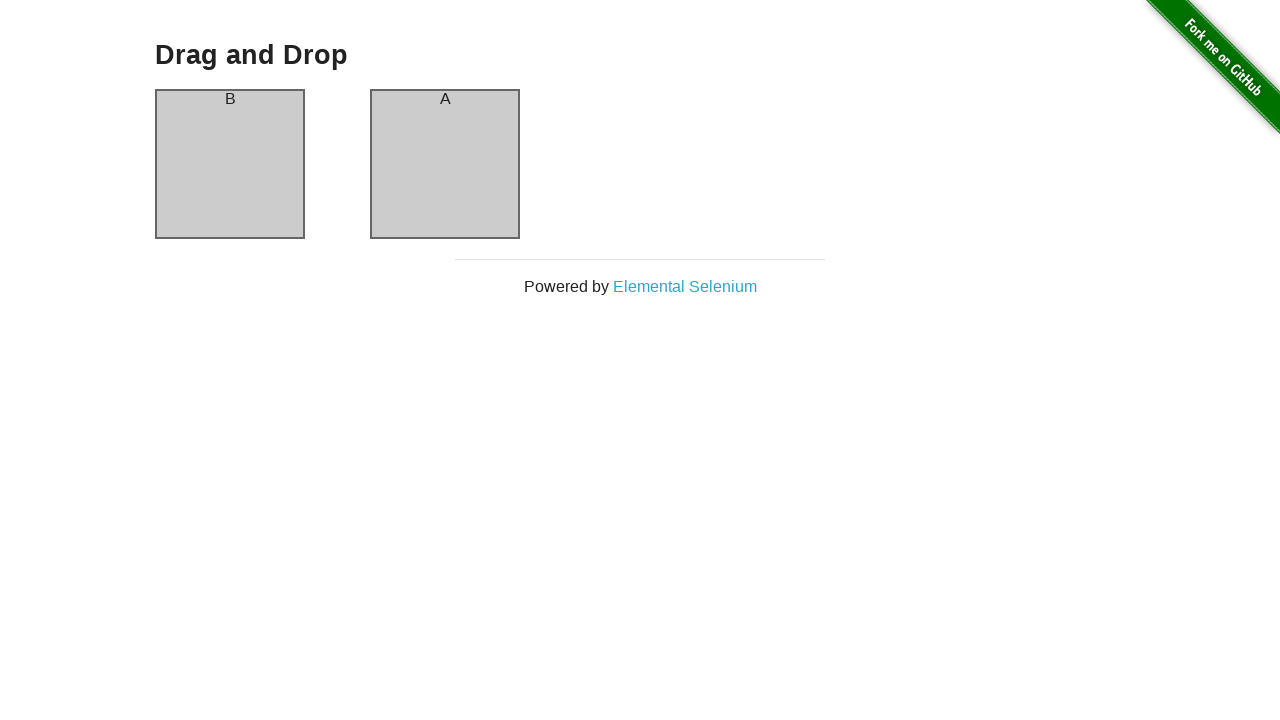